Tests right-click context menu functionality by performing a right-click action on an image element

Starting URL: https://deluxe-menu.com/popup-mode-sample.html

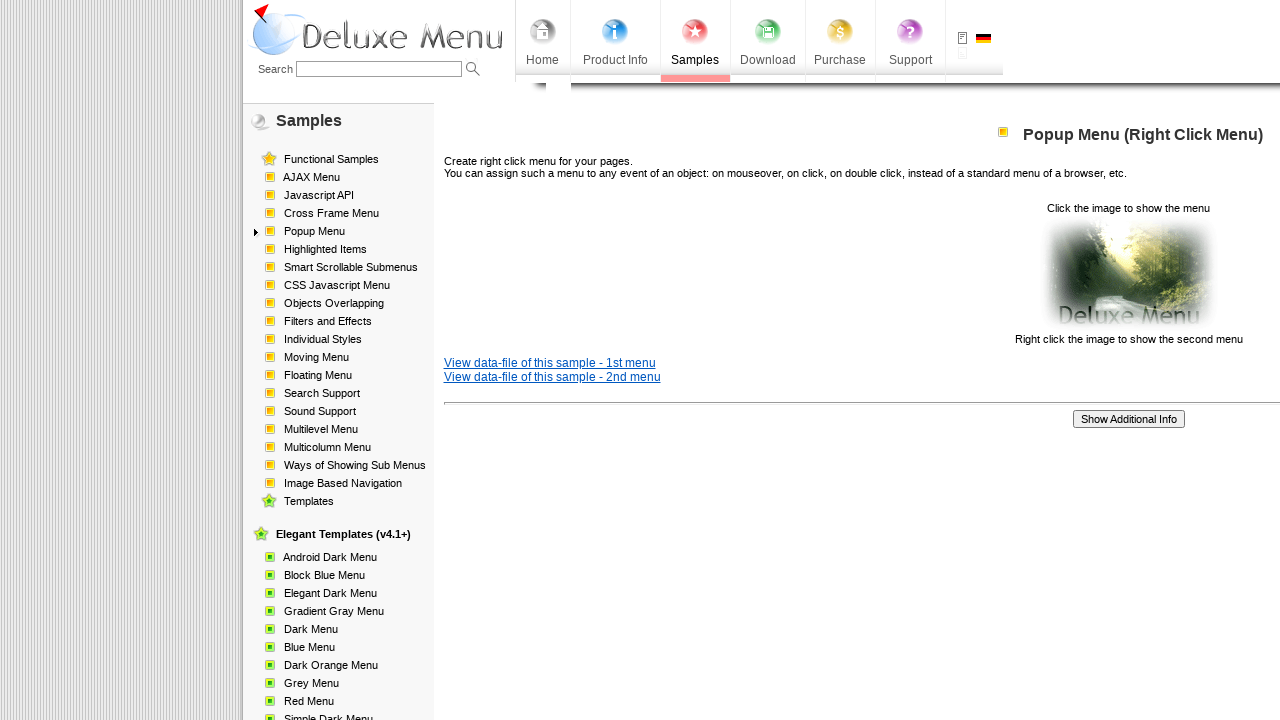

Located image element via XPath
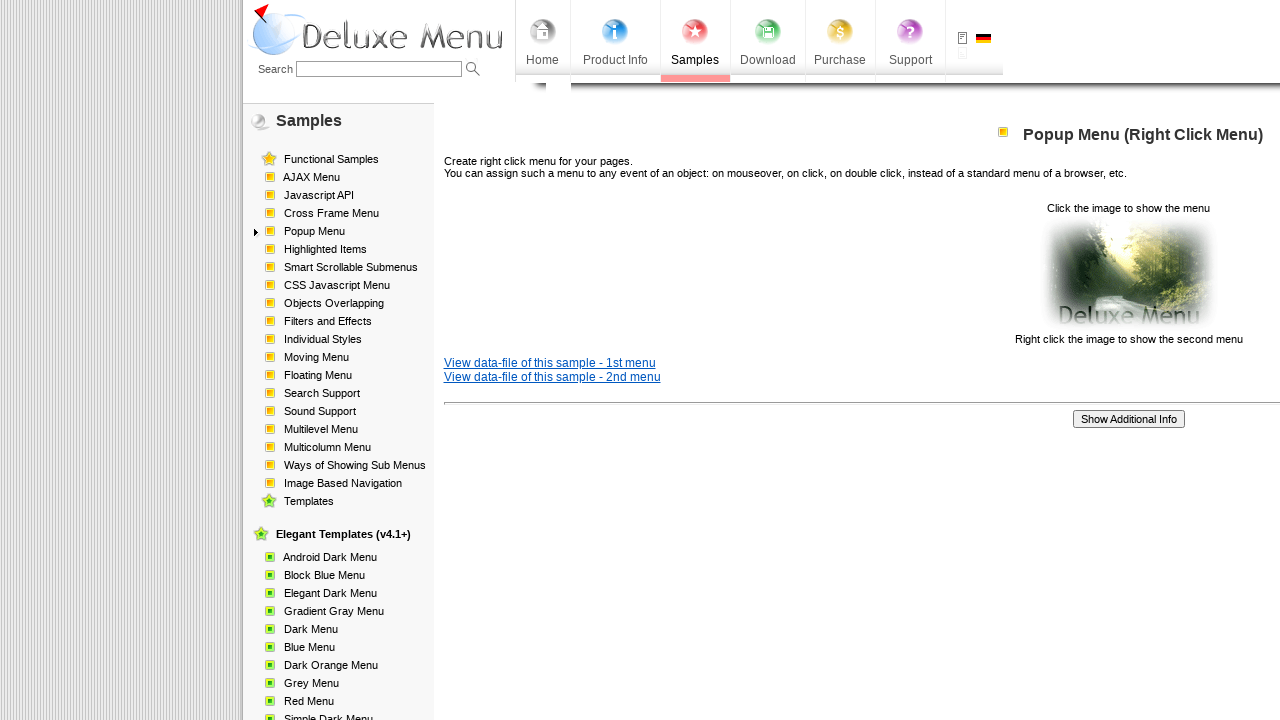

Performed right-click on image element to open context menu at (1128, 274) on xpath=/html/body/div/table/tbody/tr/td[2]/div[2]/table[1]/tbody/tr/td[3]/p[2]/im
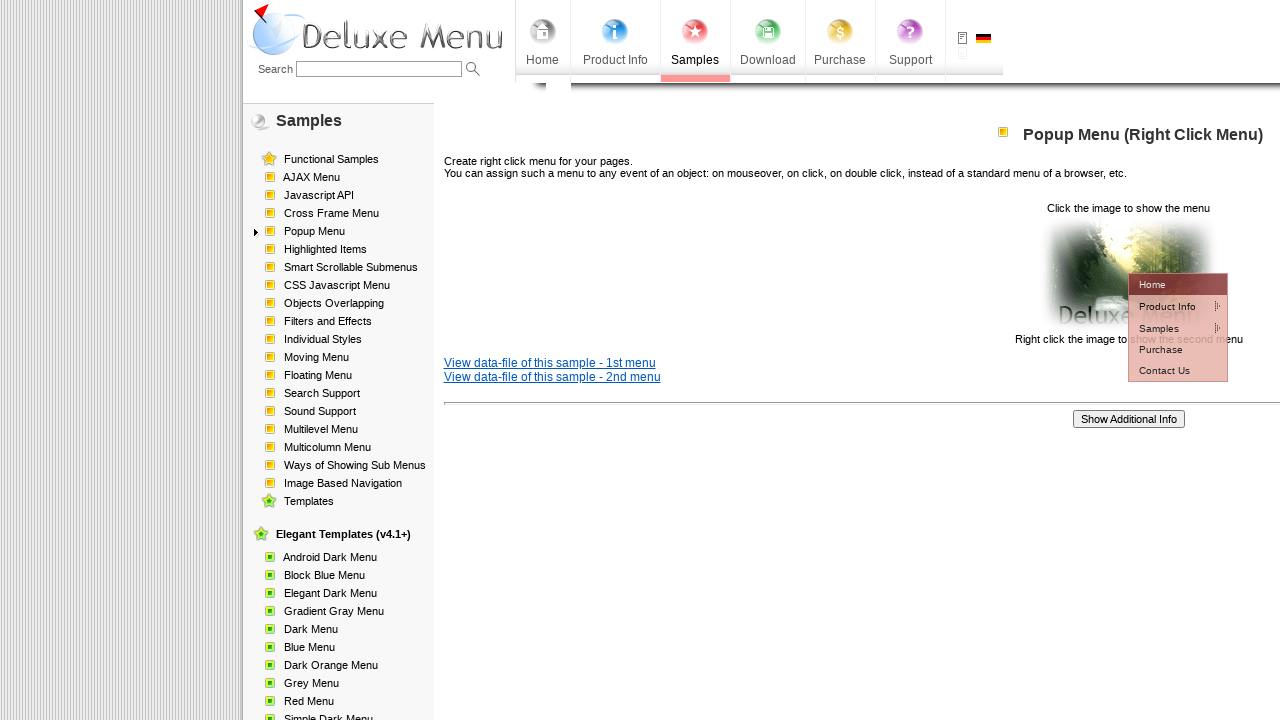

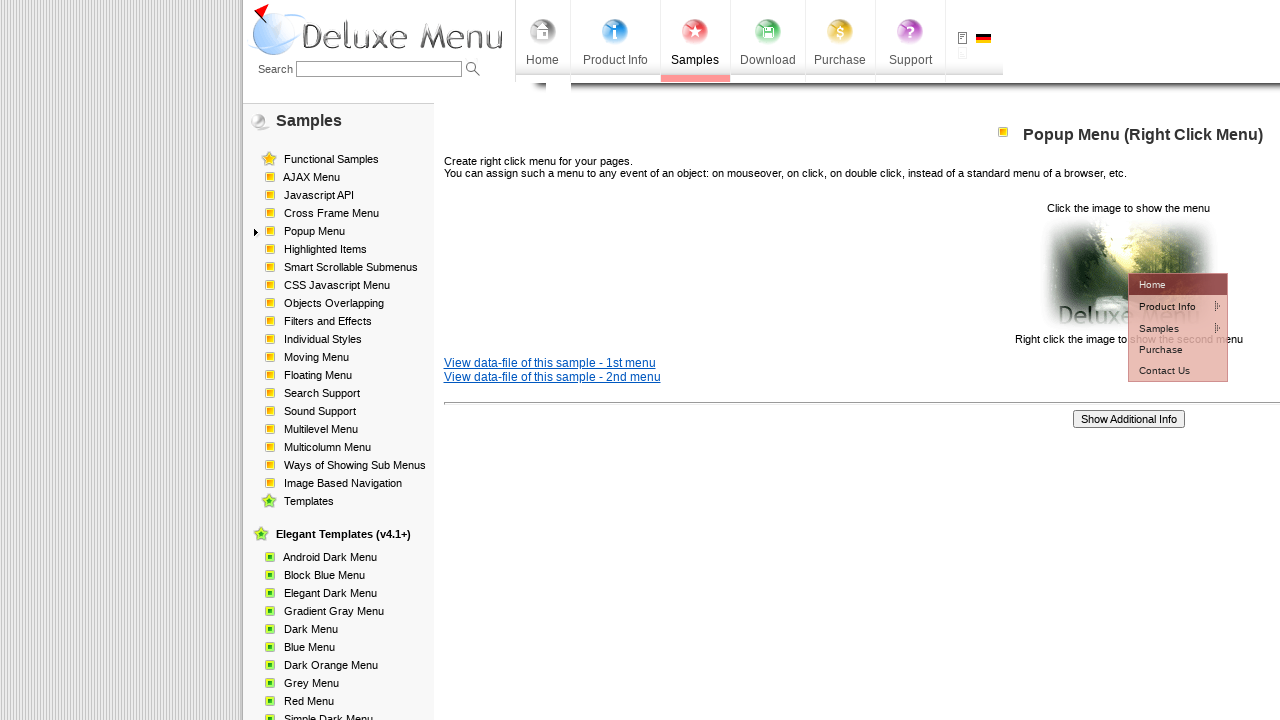